Tests that submitting an empty form shows an error message containing specific punctuation and keywords

Starting URL: http://www.99-bottles-of-beer.net/submitnewlanguage.html

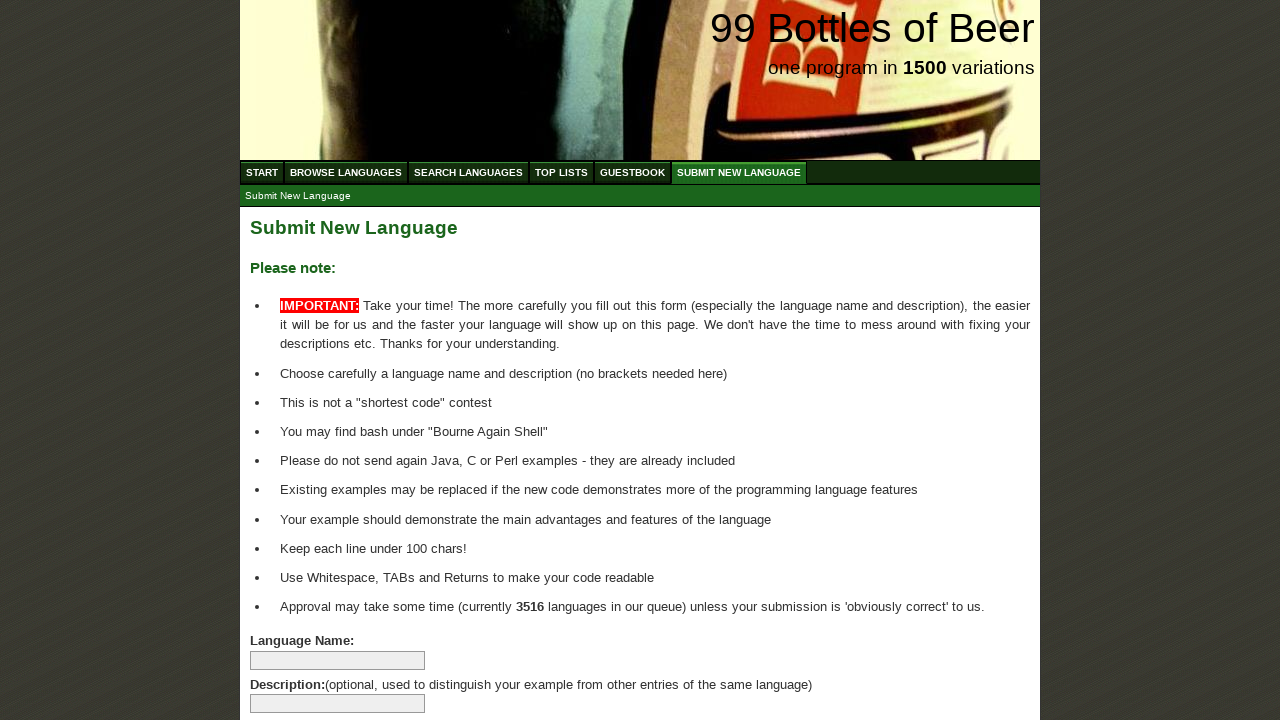

Clicked submit button without filling any form fields at (294, 665) on xpath=/html/body/div/div[3]/form/p/input[8]
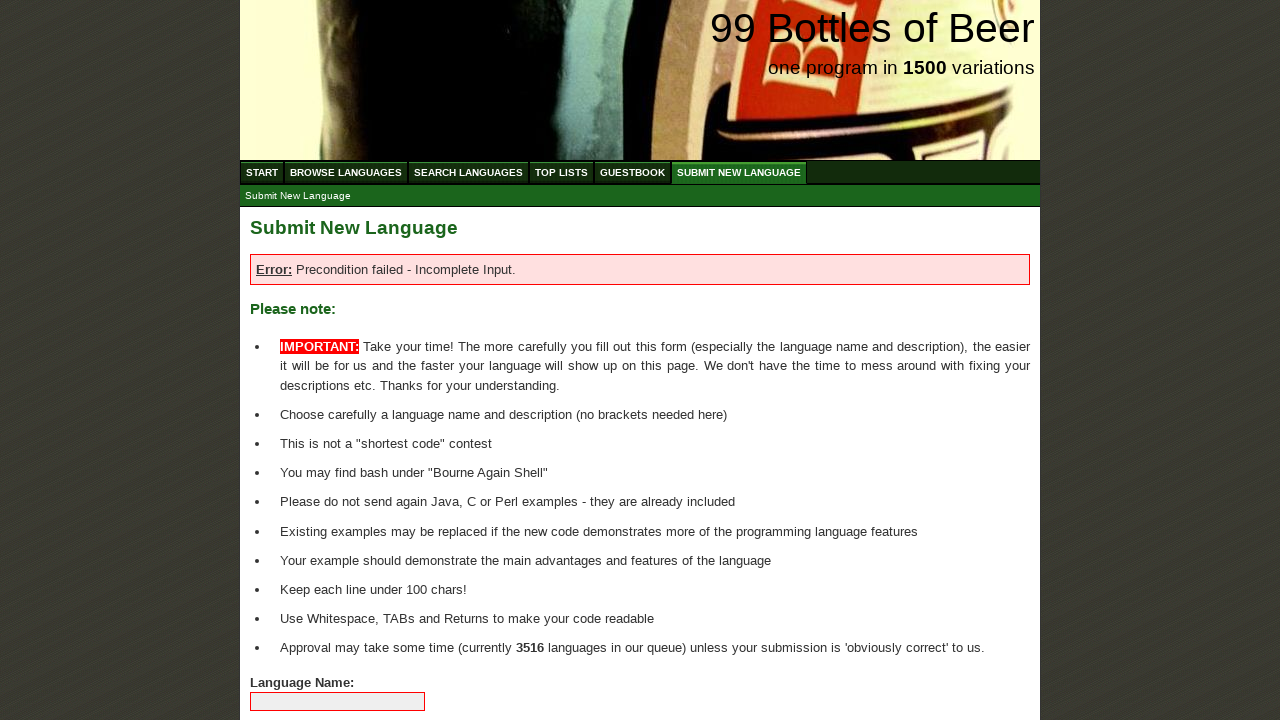

Waited for error message element to appear
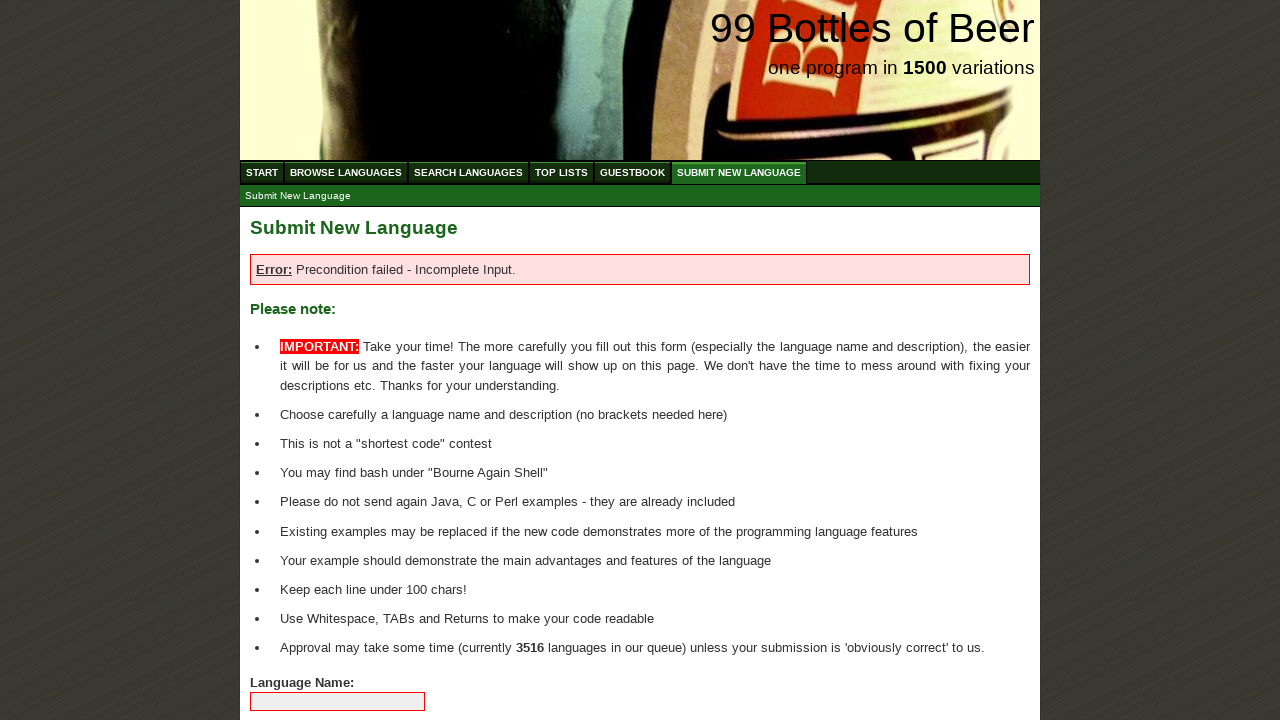

Retrieved error message text content
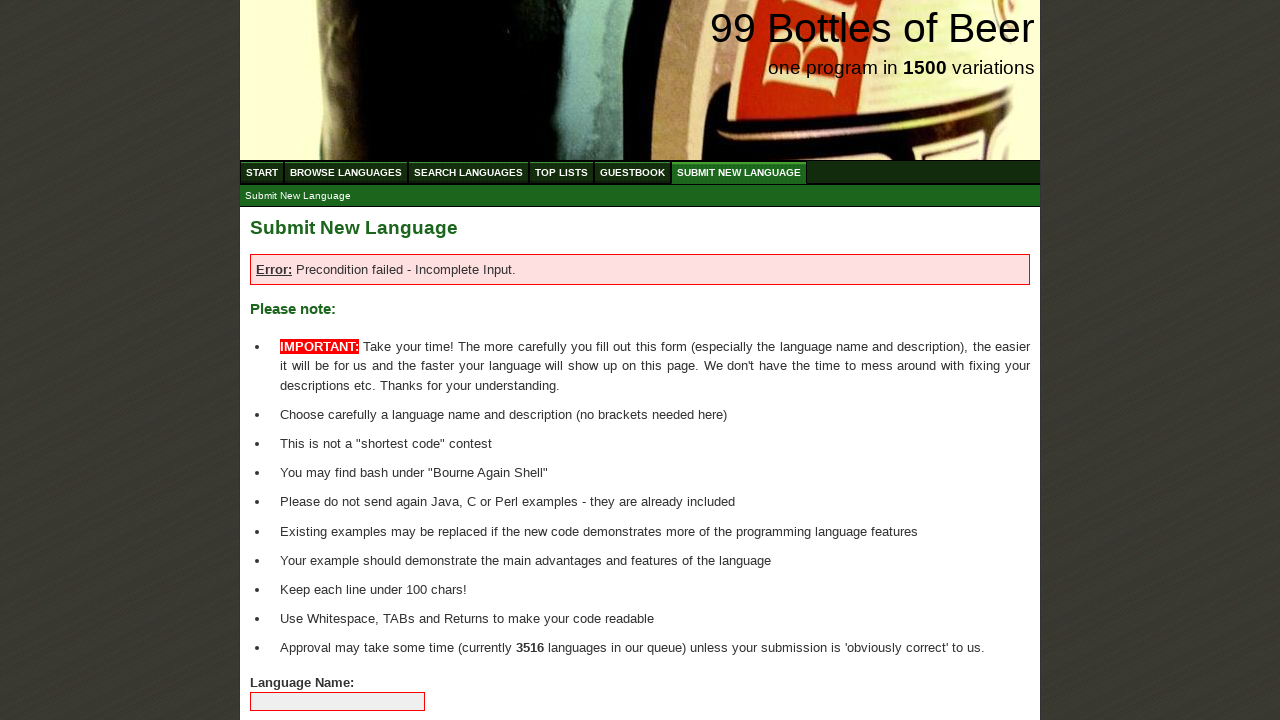

Verified error message contains required punctuation: colon, hyphen, and period
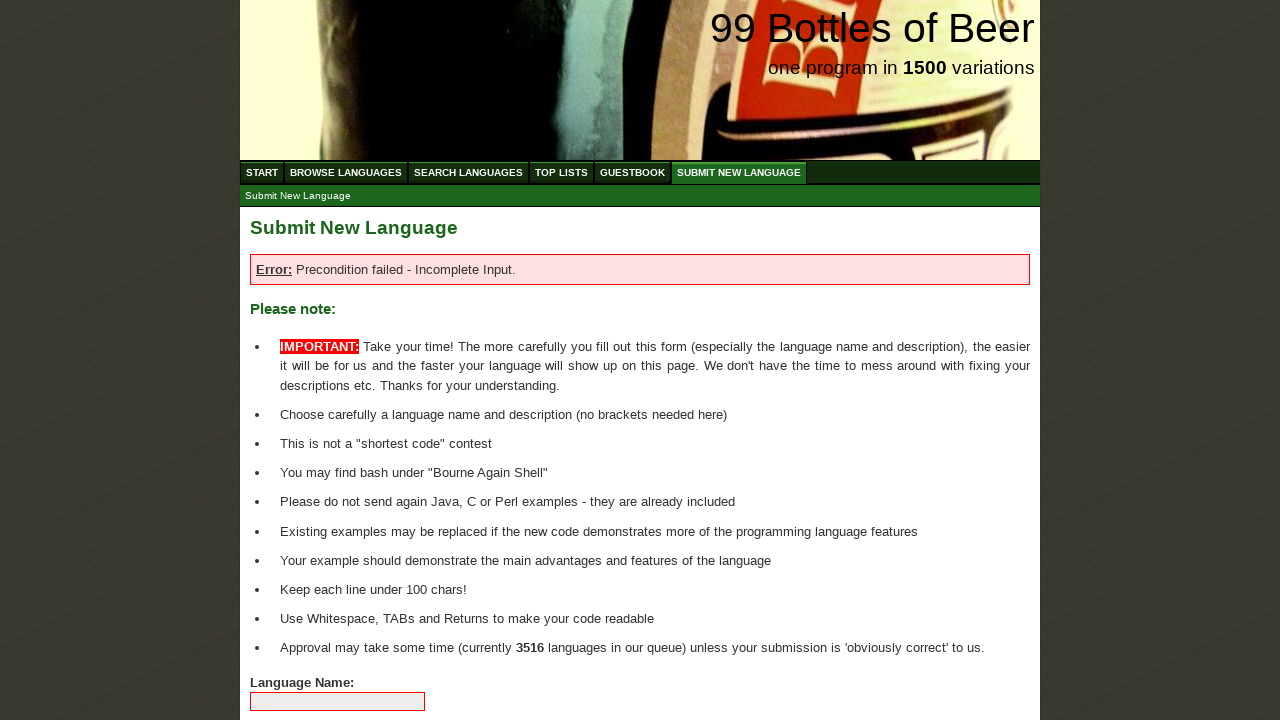

Verified error message contains 'Error'
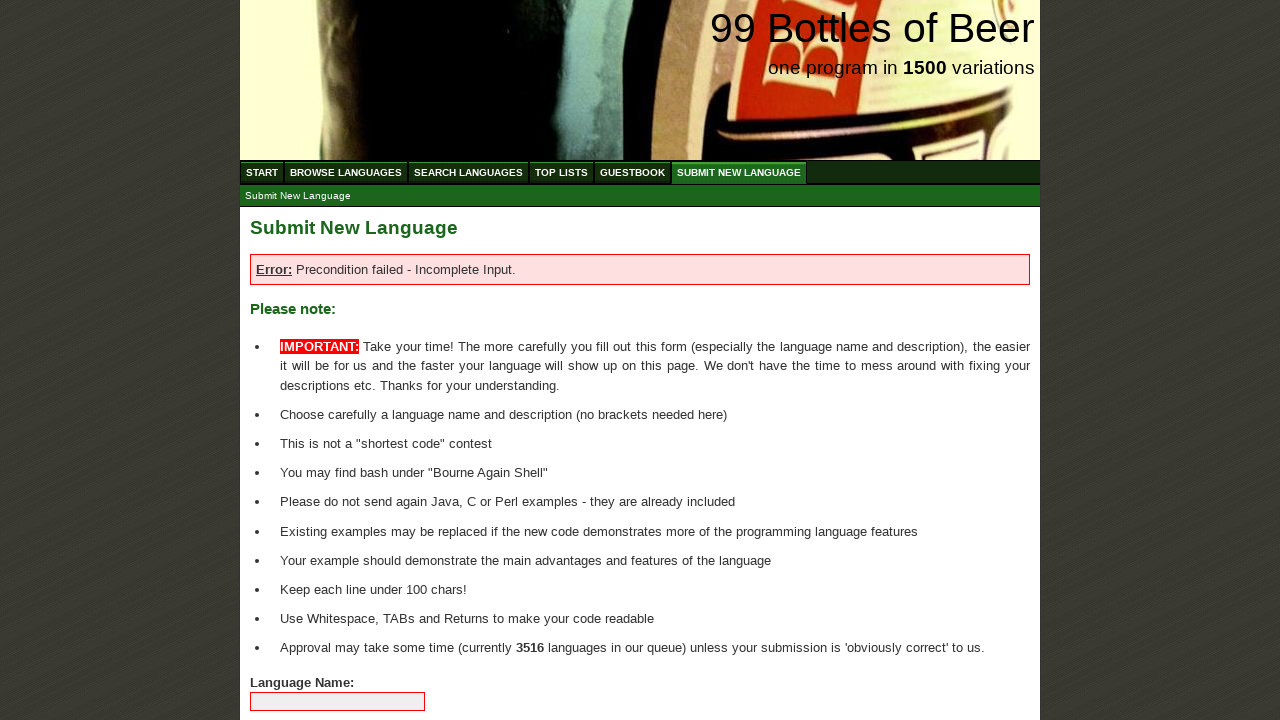

Verified error message contains 'Precondition'
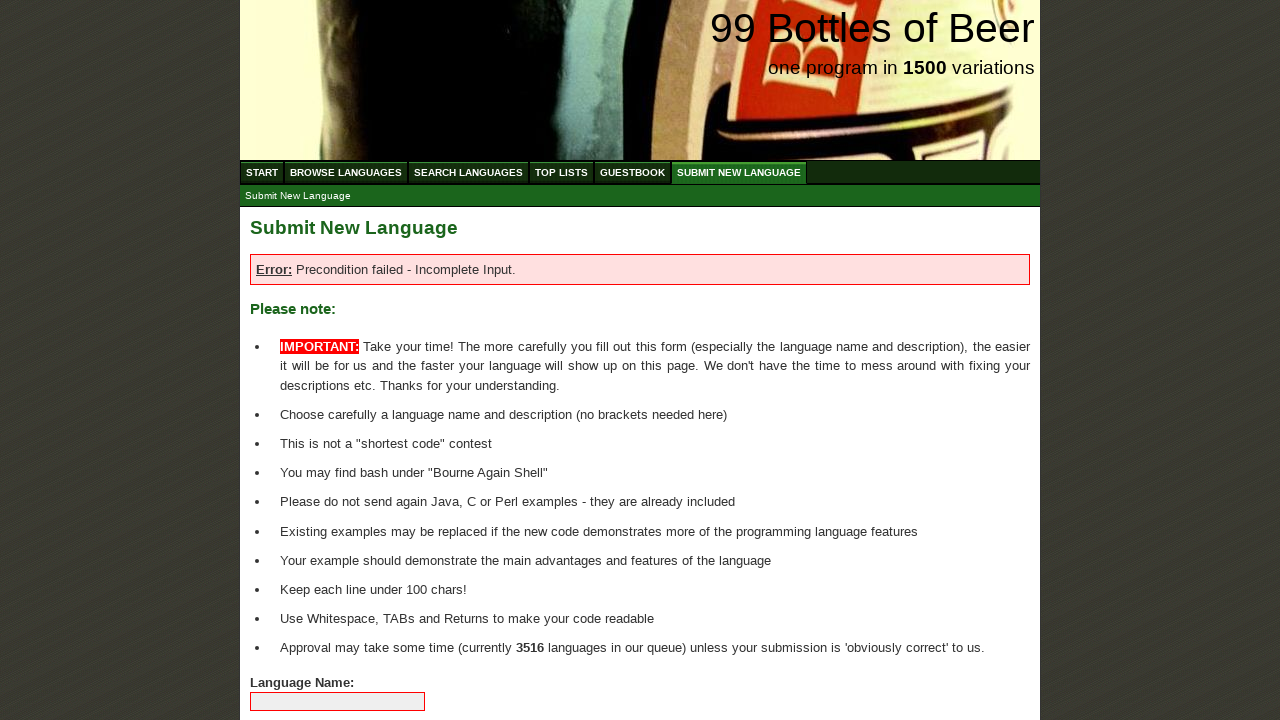

Verified error message contains 'Incomplete'
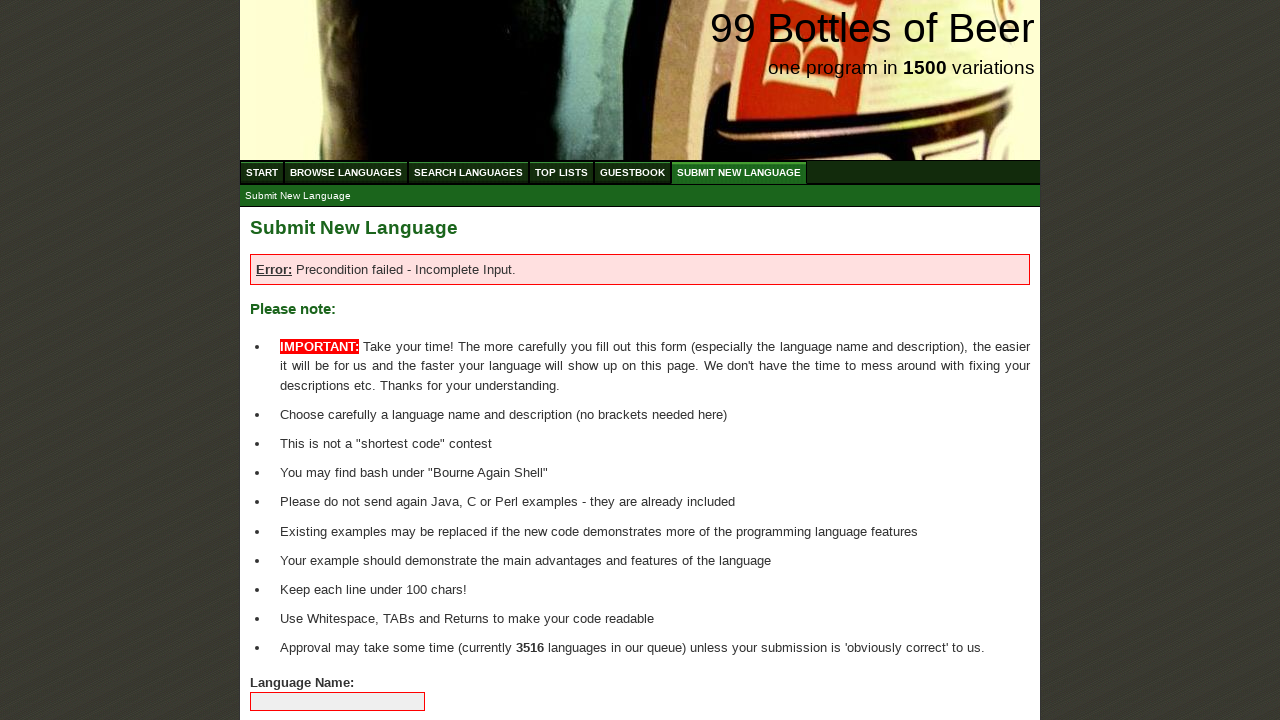

Verified error message contains 'Input'
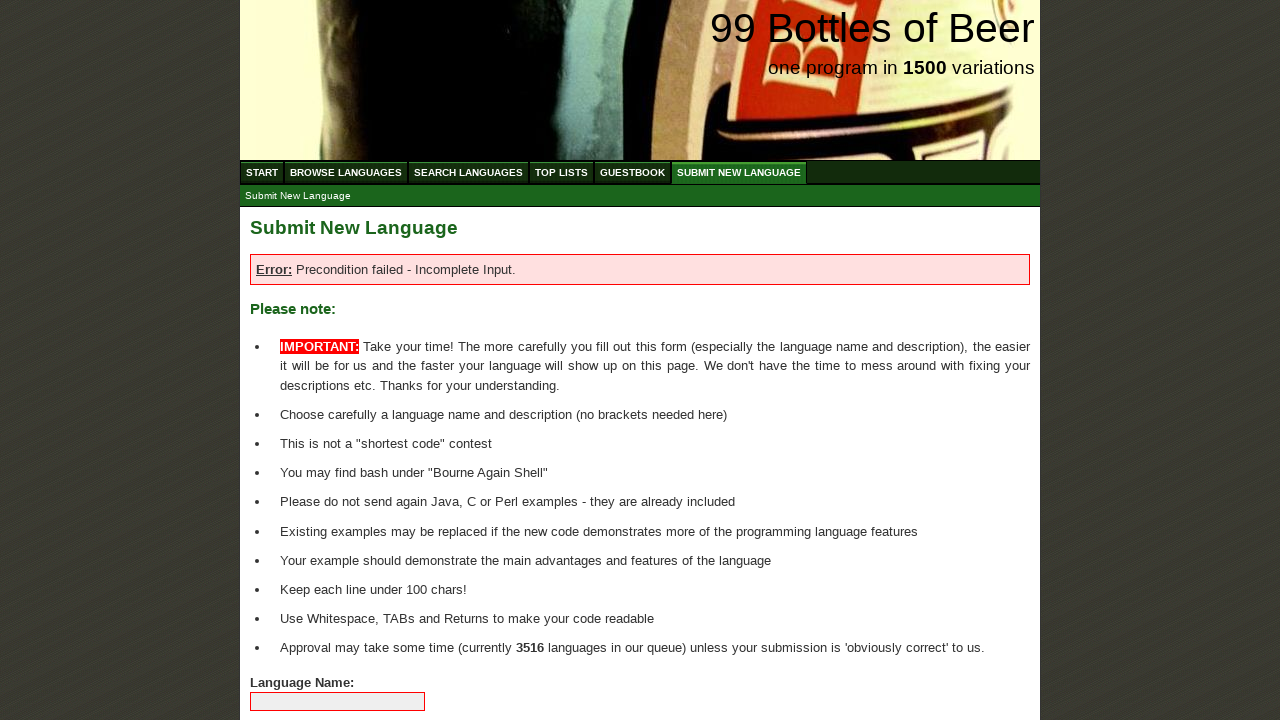

Verified error message contains 'failed'
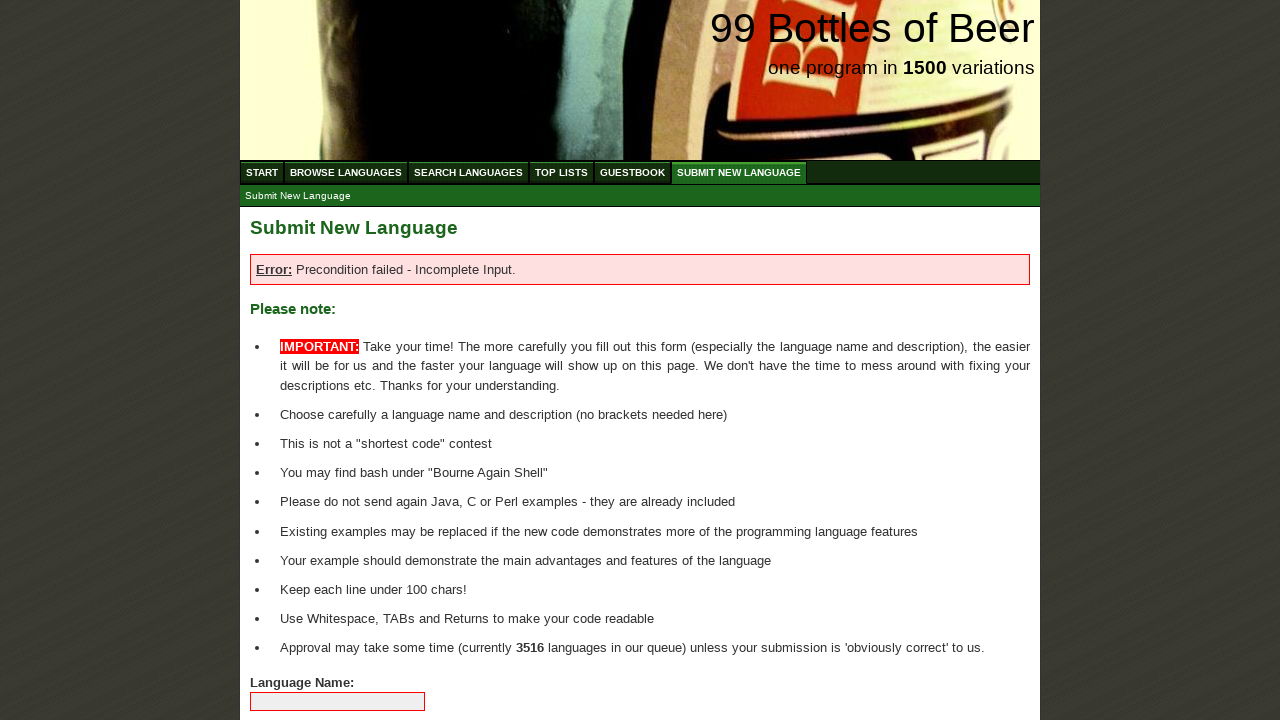

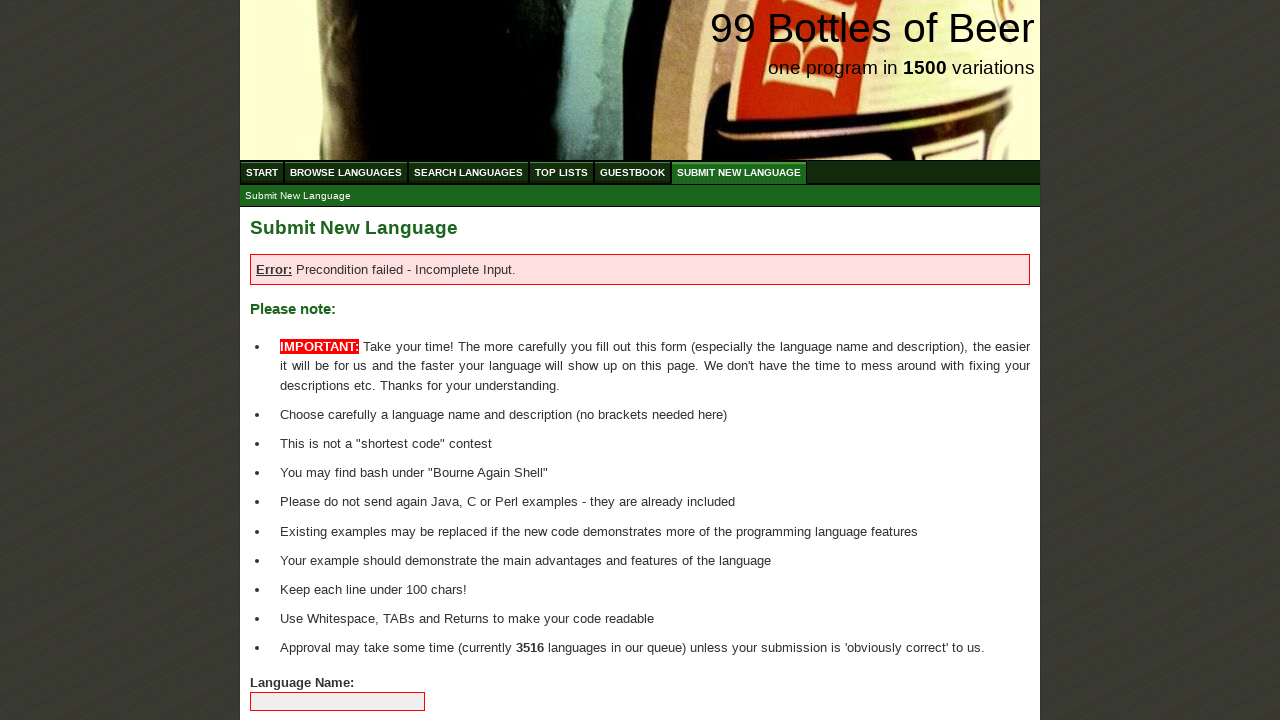